Tests different types of JavaScript alerts (simple, confirmation, and prompt) by triggering them and interacting with each alert type

Starting URL: https://www.hyrtutorials.com/p/alertsdemo.html

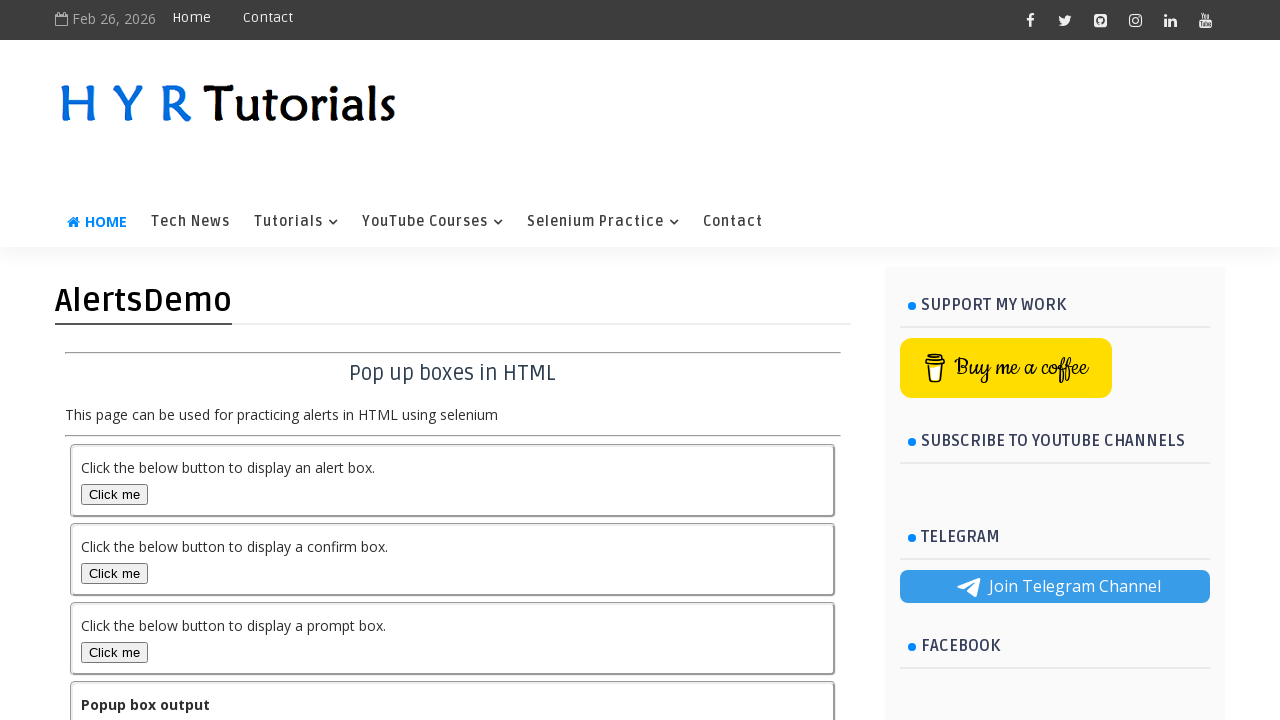

Clicked alertBox button to trigger simple alert at (114, 494) on #alertBox
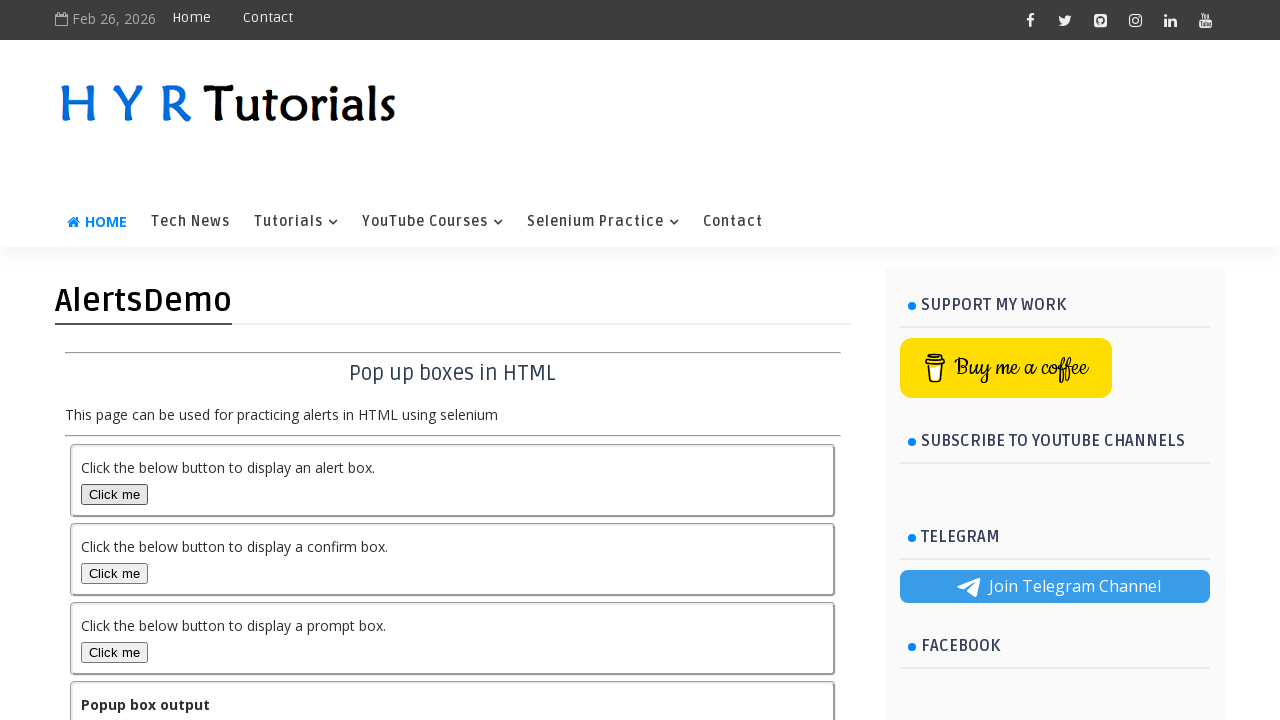

Set up dialog handler to accept simple alert
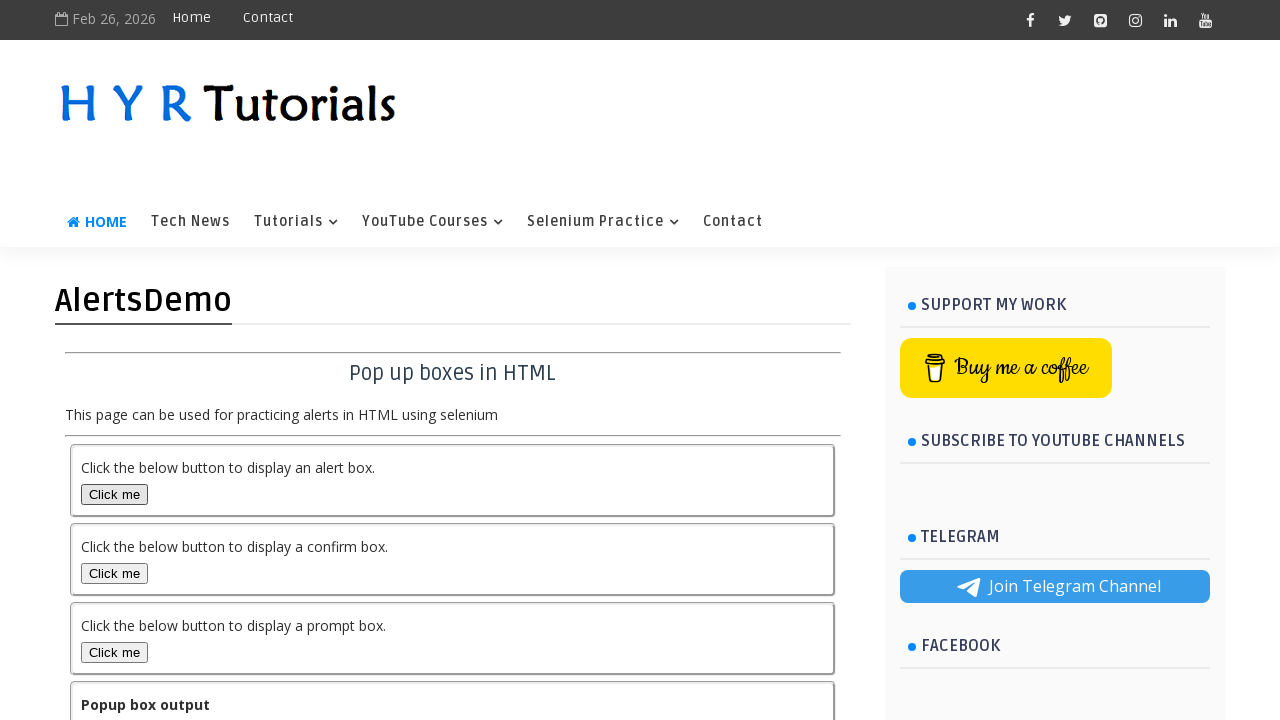

Clicked confirmBox button to trigger confirmation alert at (114, 573) on #confirmBox
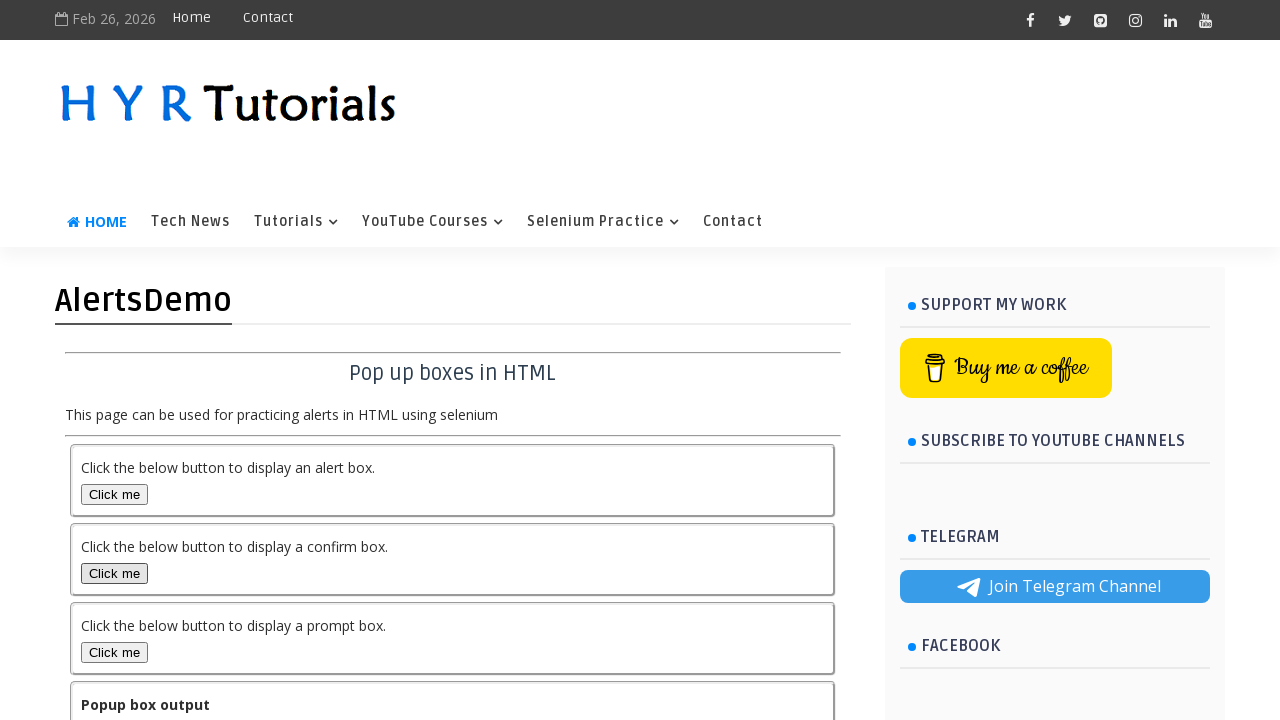

Set up dialog handler to accept confirmation alert
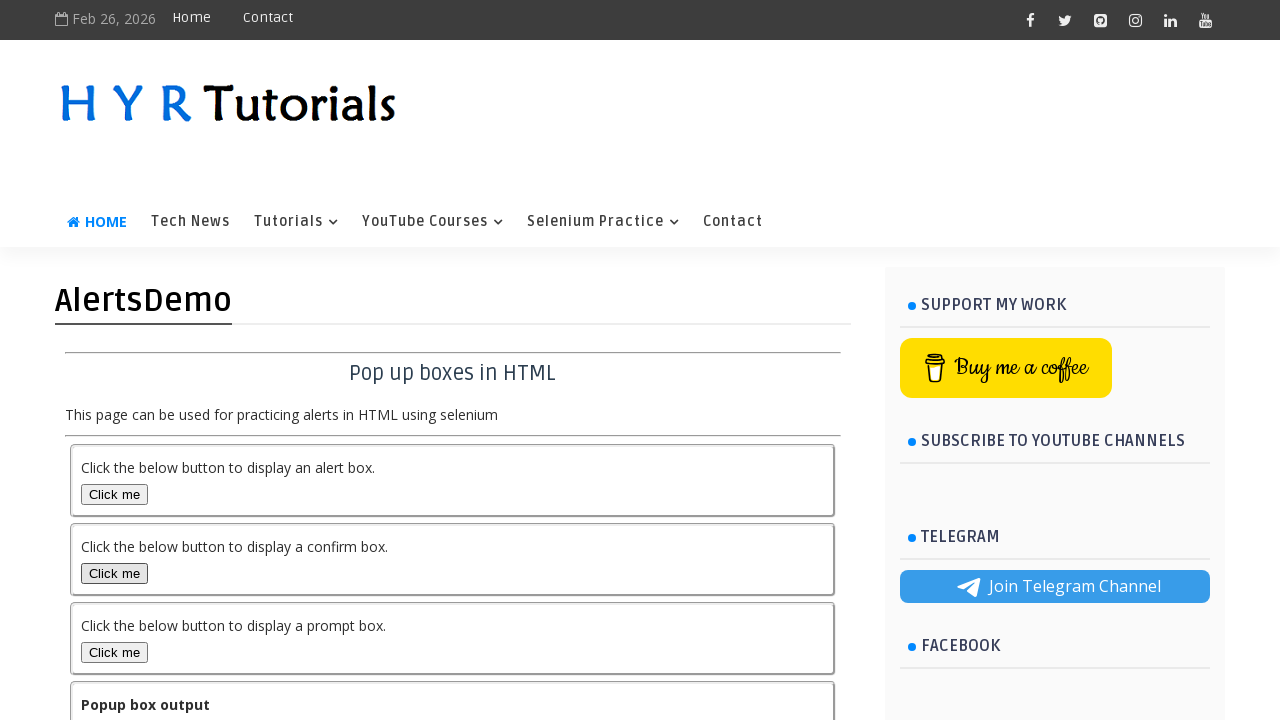

Set up dialog handler to accept prompt with text input
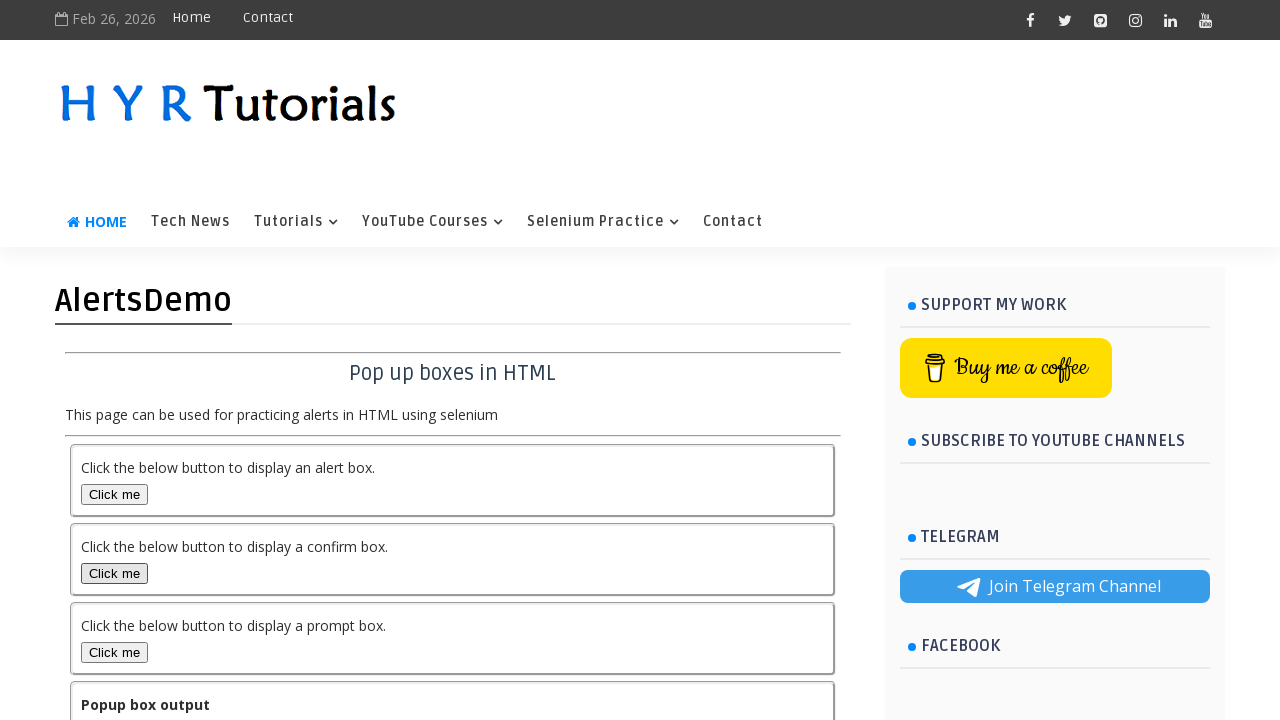

Clicked promptBox button to trigger prompt alert at (114, 652) on #promptBox
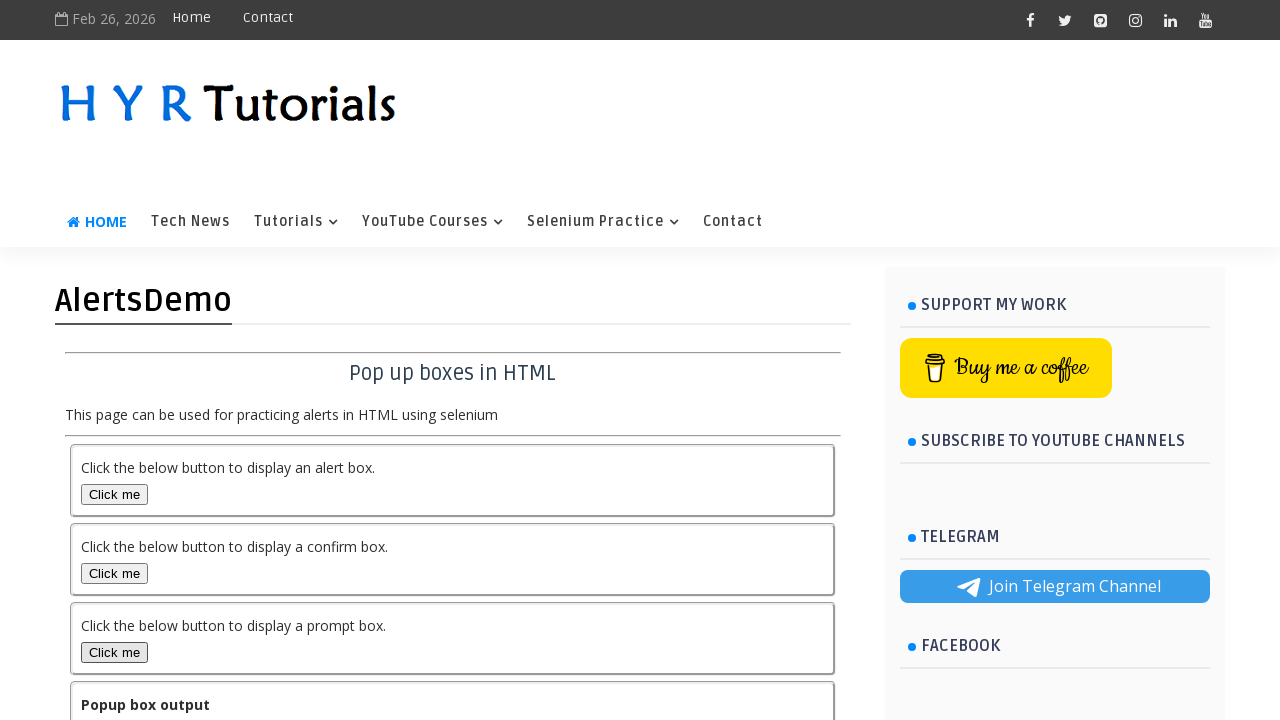

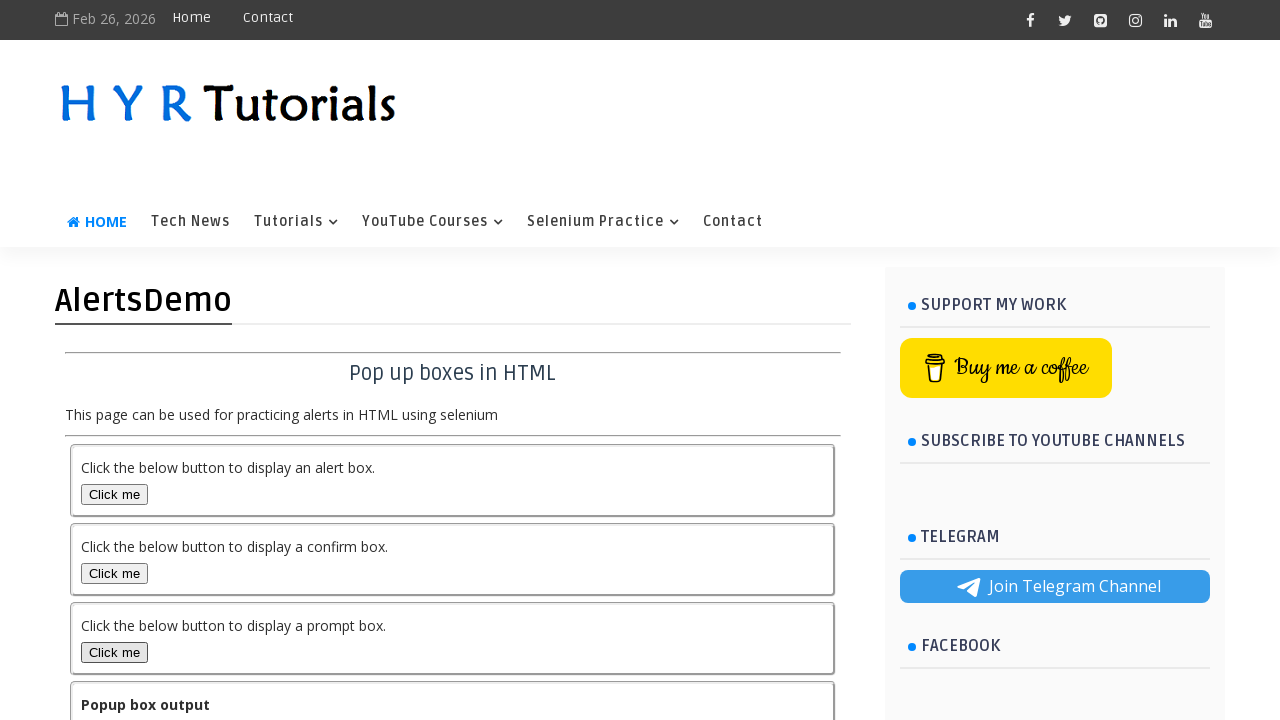